Navigates to Mount Sinai hospital website and locates the "Our Locations" navigation element to demonstrate getAttribute method usage

Starting URL: https://www.mountsinai.org/

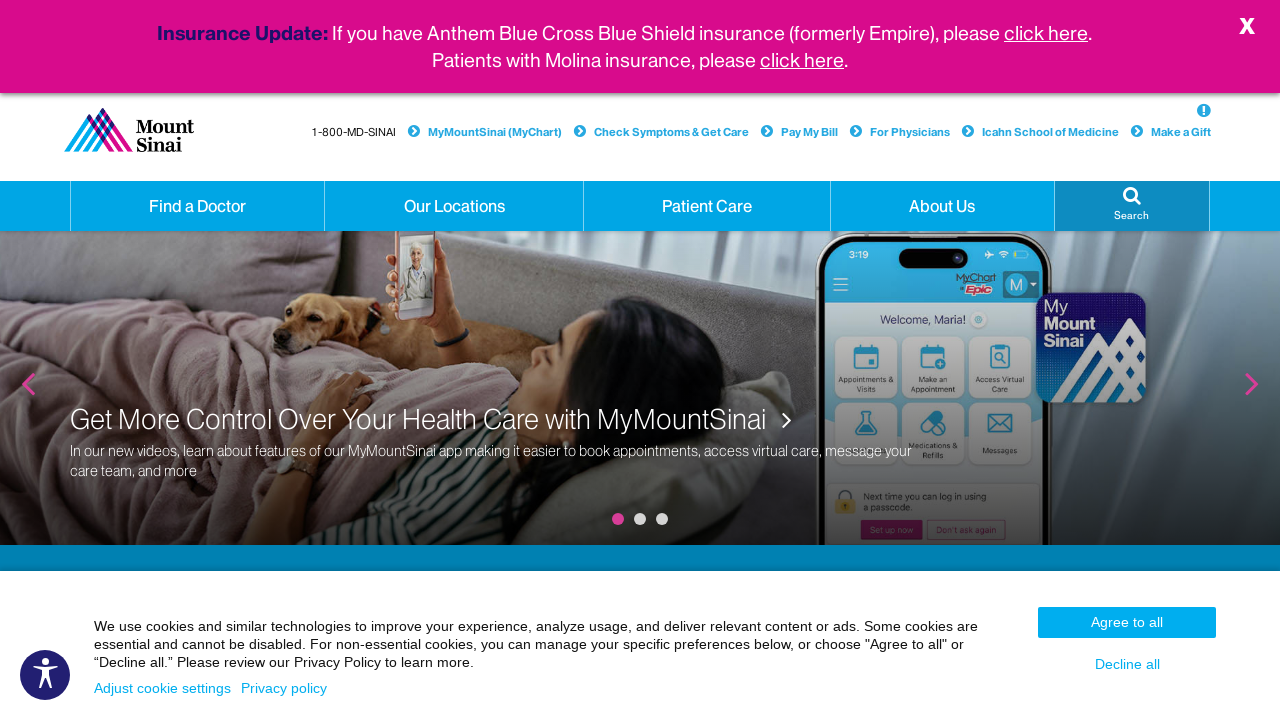

Waited for 'Our Locations' dropdown link to load in navigation
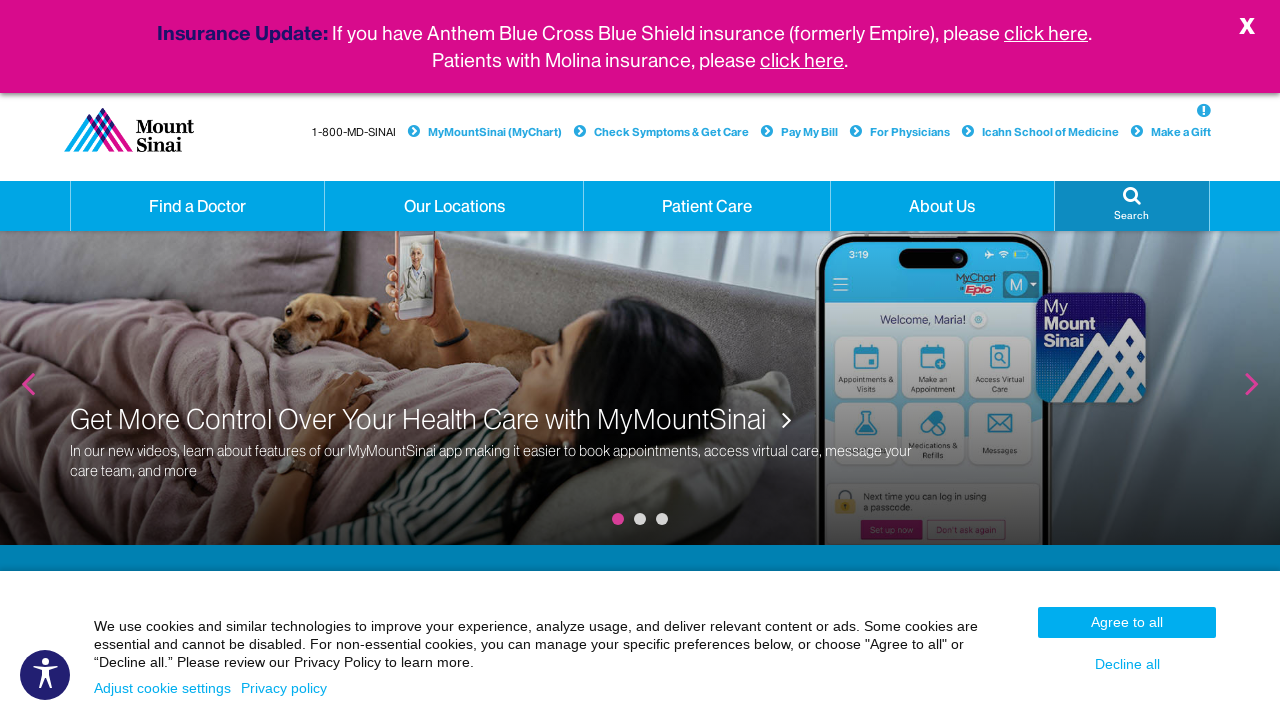

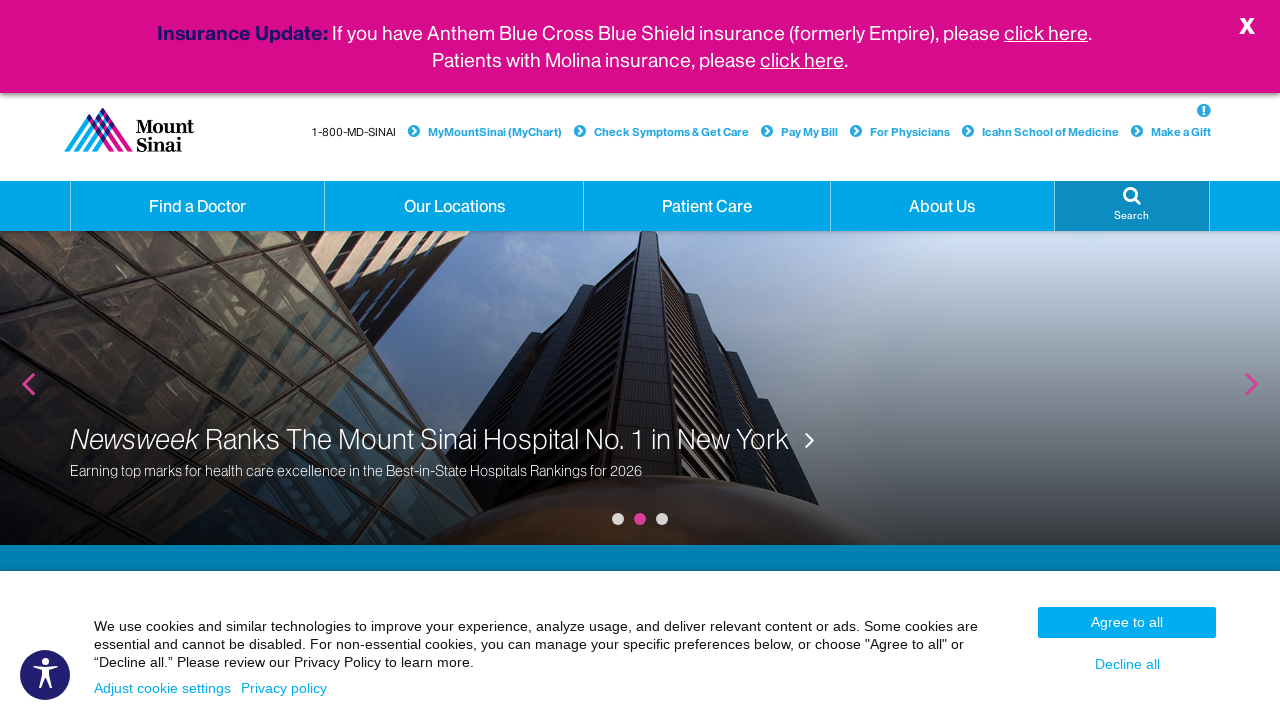